Opens the test site and sends a Ctrl+Enter keyboard shortcut to the sign-up button element to open it in a new tab

Starting URL: https://test.my-fork.com

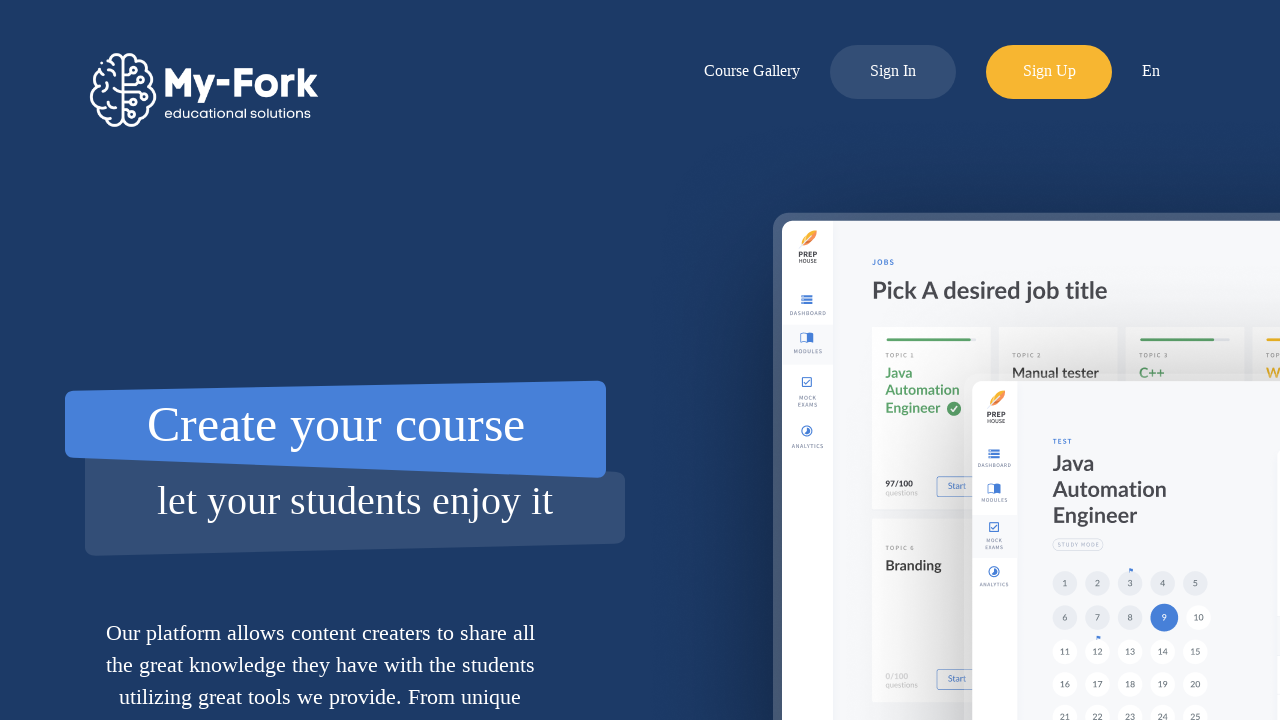

Navigated to test site at https://test.my-fork.com
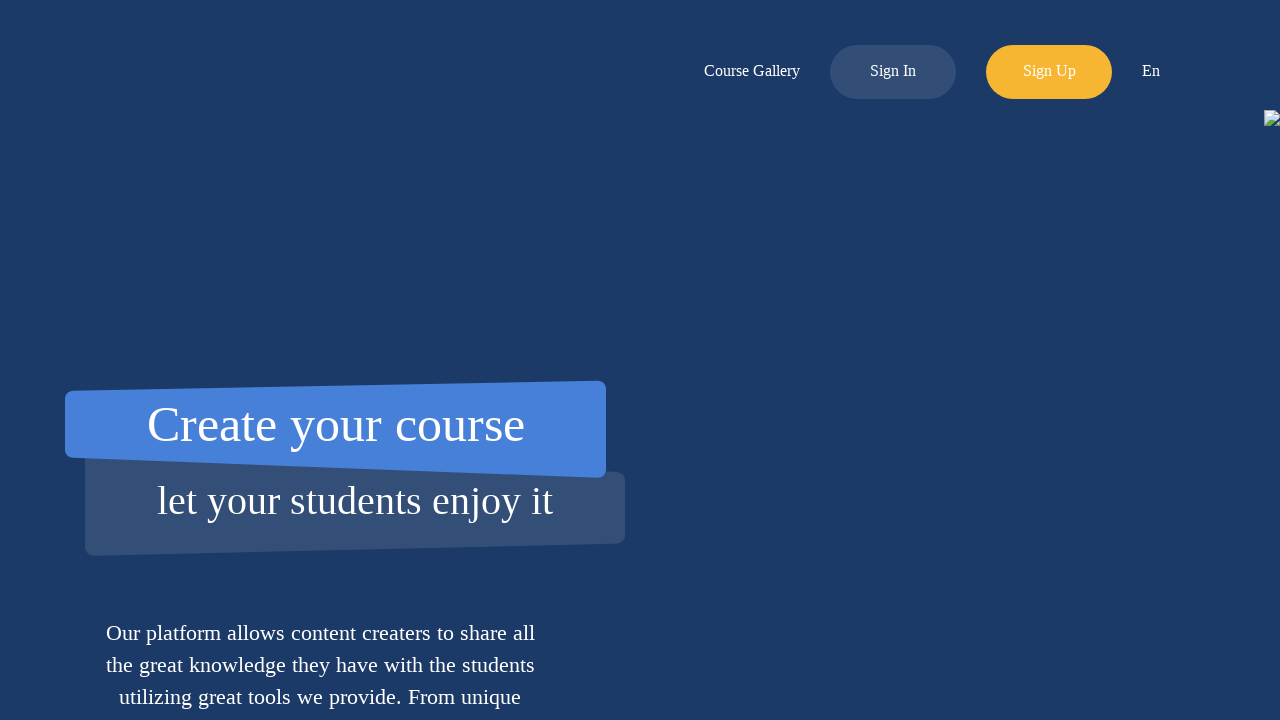

Sent Ctrl+Enter keyboard shortcut to sign-up button to open in new tab on xpath=//div[@id='sign-up-button']
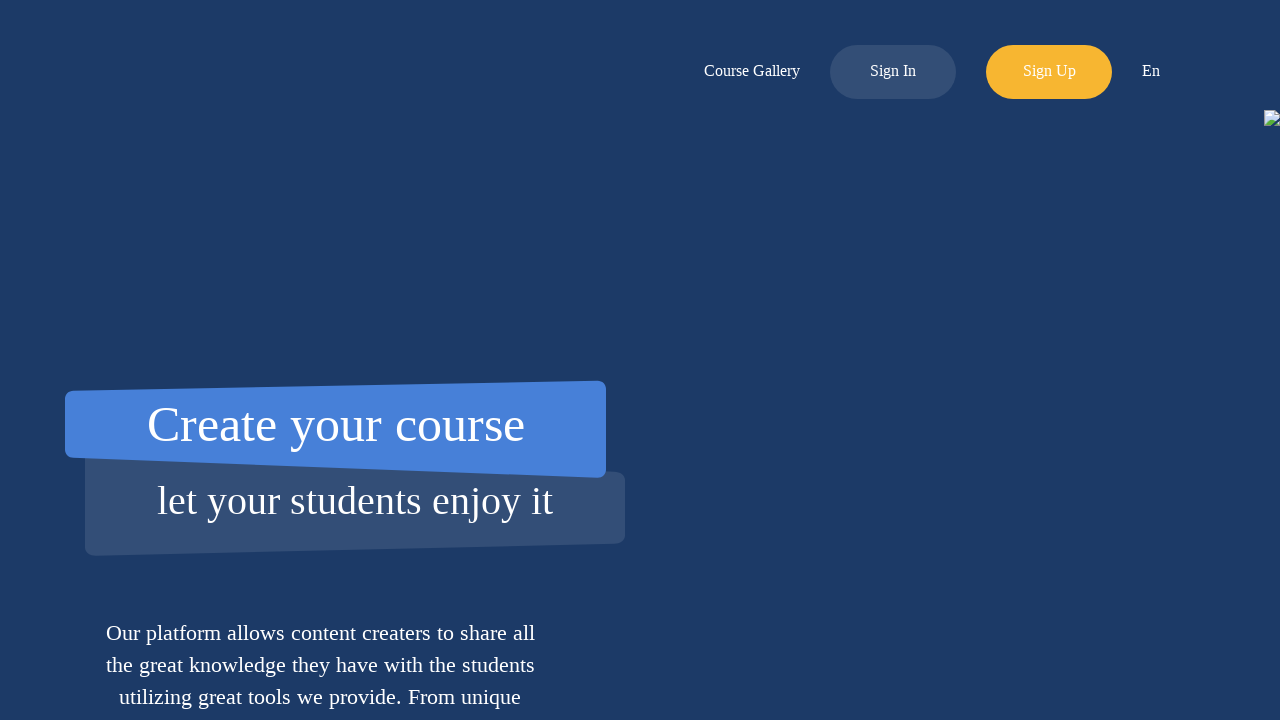

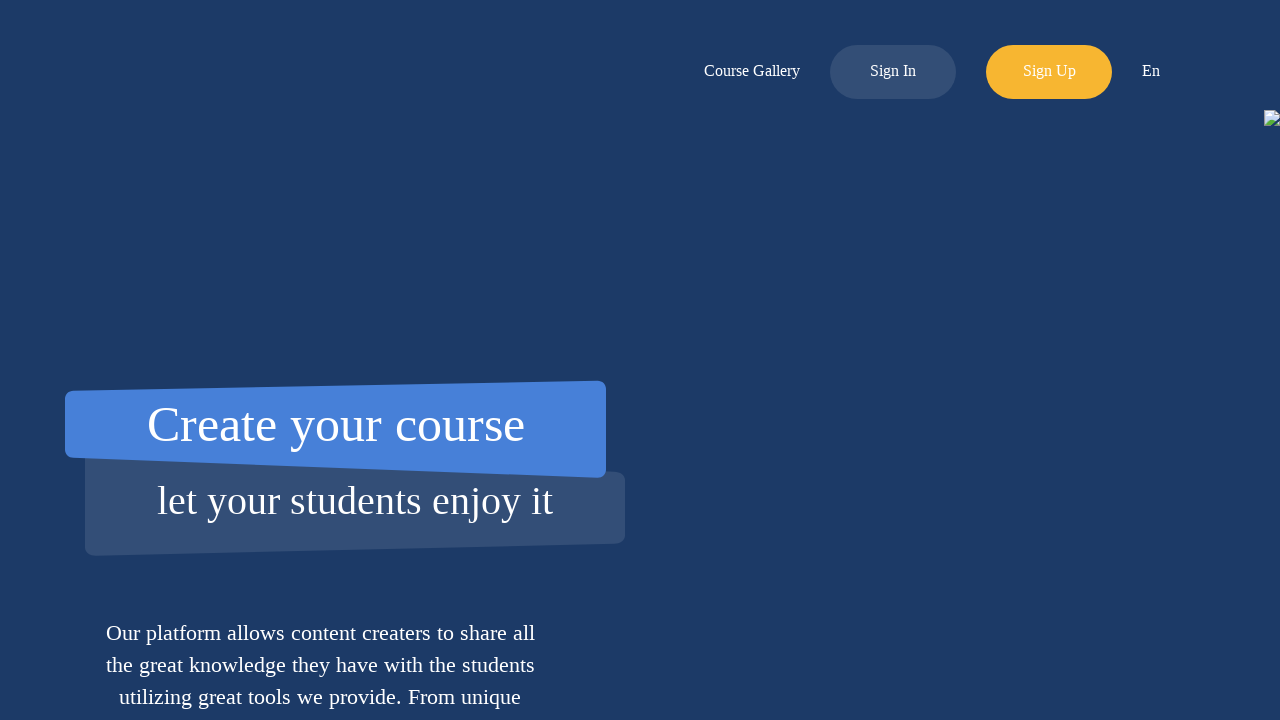